Tests radio button selection functionality by clicking the male radio button and verifying selection states of gender options on a practice automation page

Starting URL: https://testautomationpractice.blogspot.com/

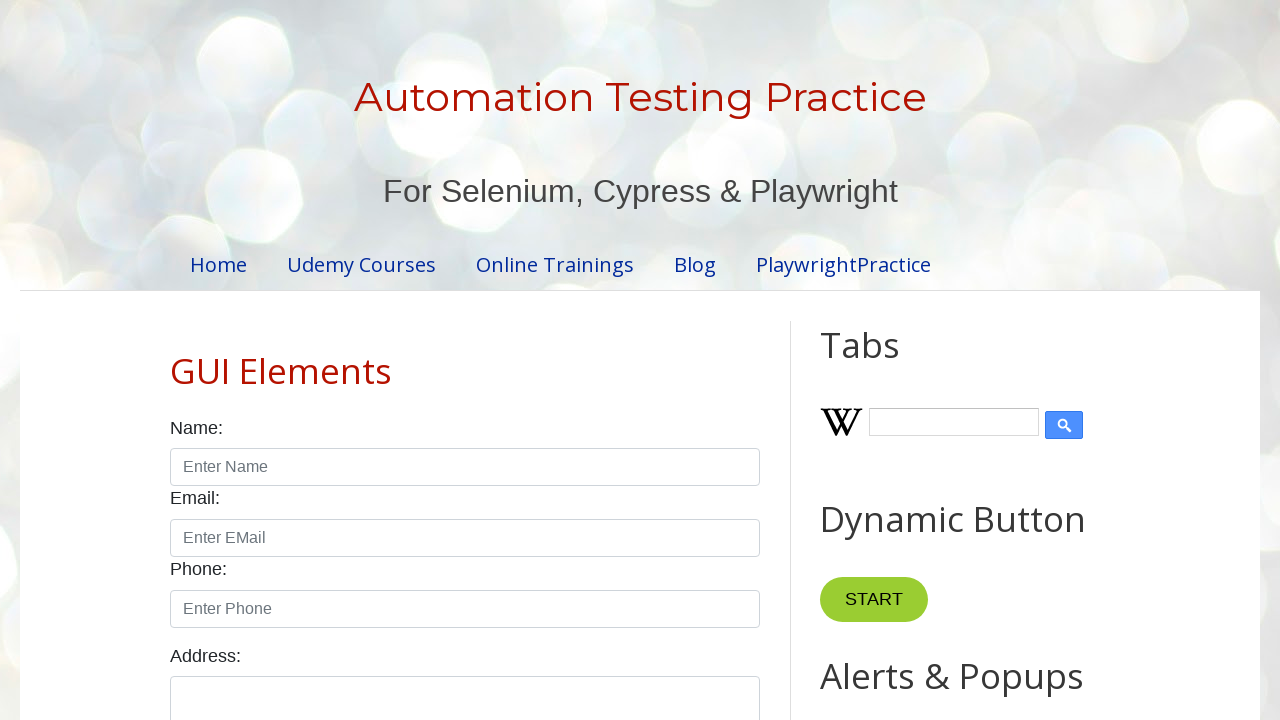

Clicked the male radio button at (176, 360) on input#male
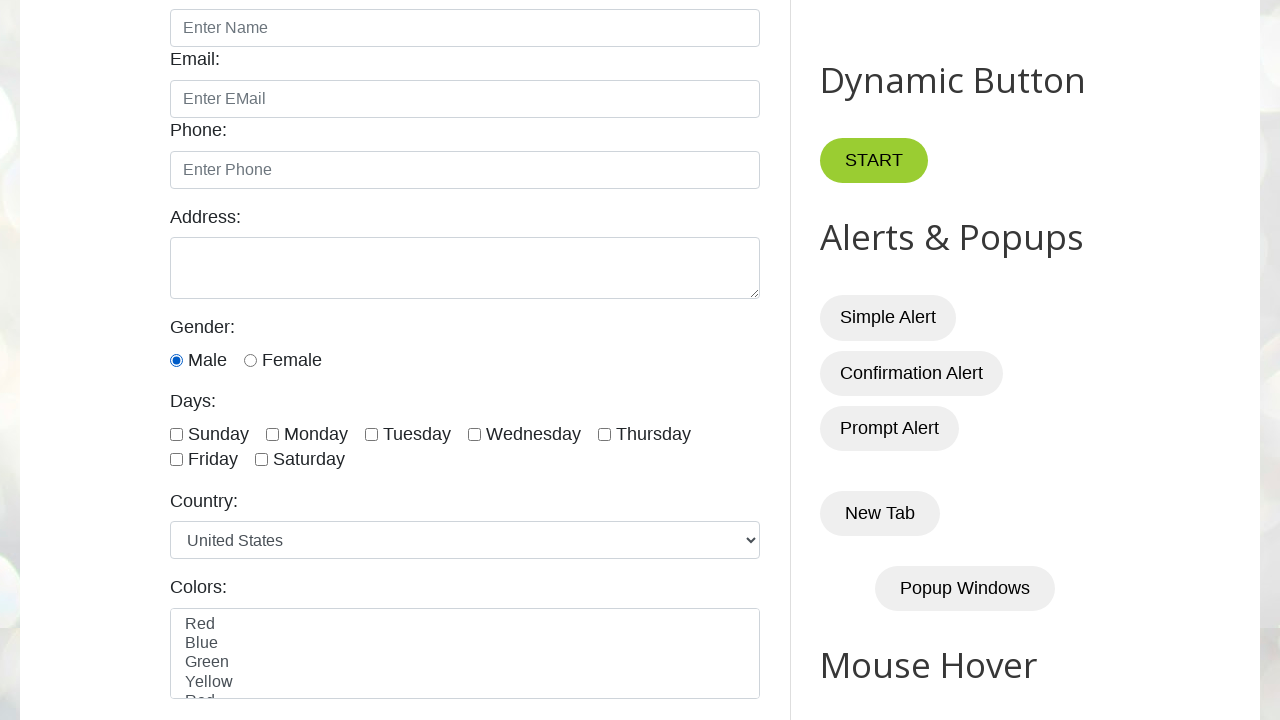

Verified male radio button is selected
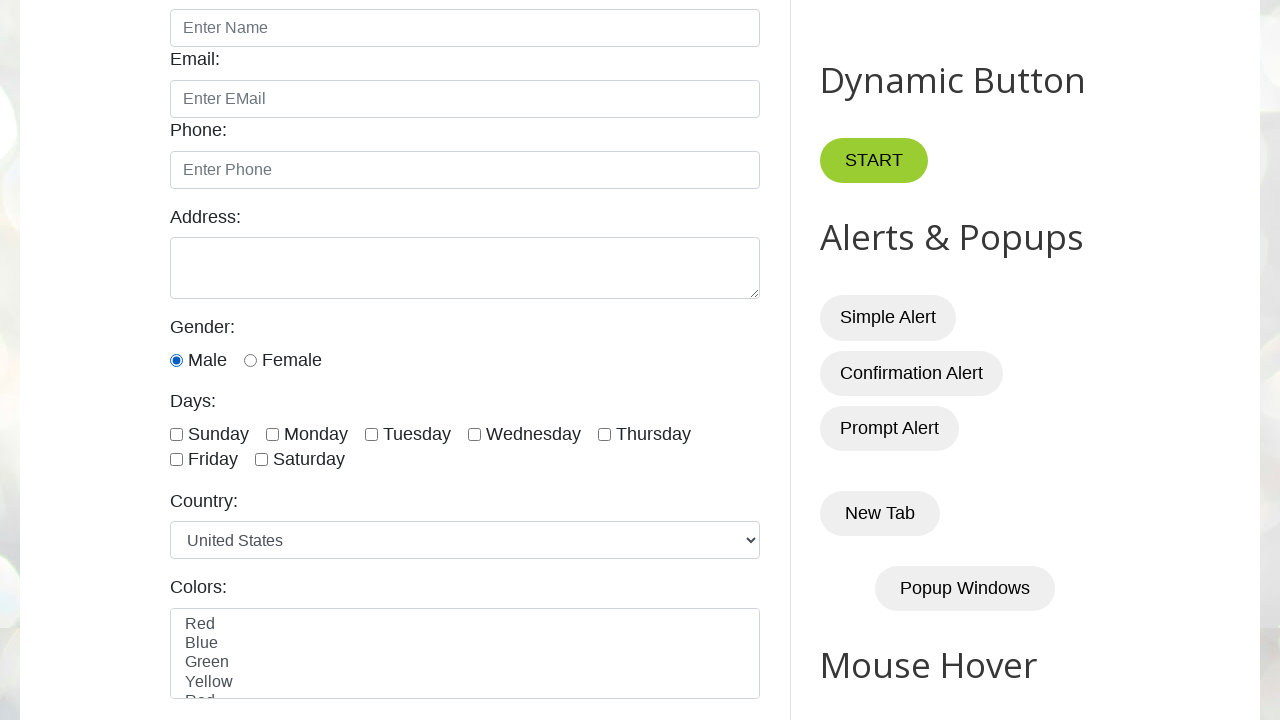

Verified female radio button is not selected
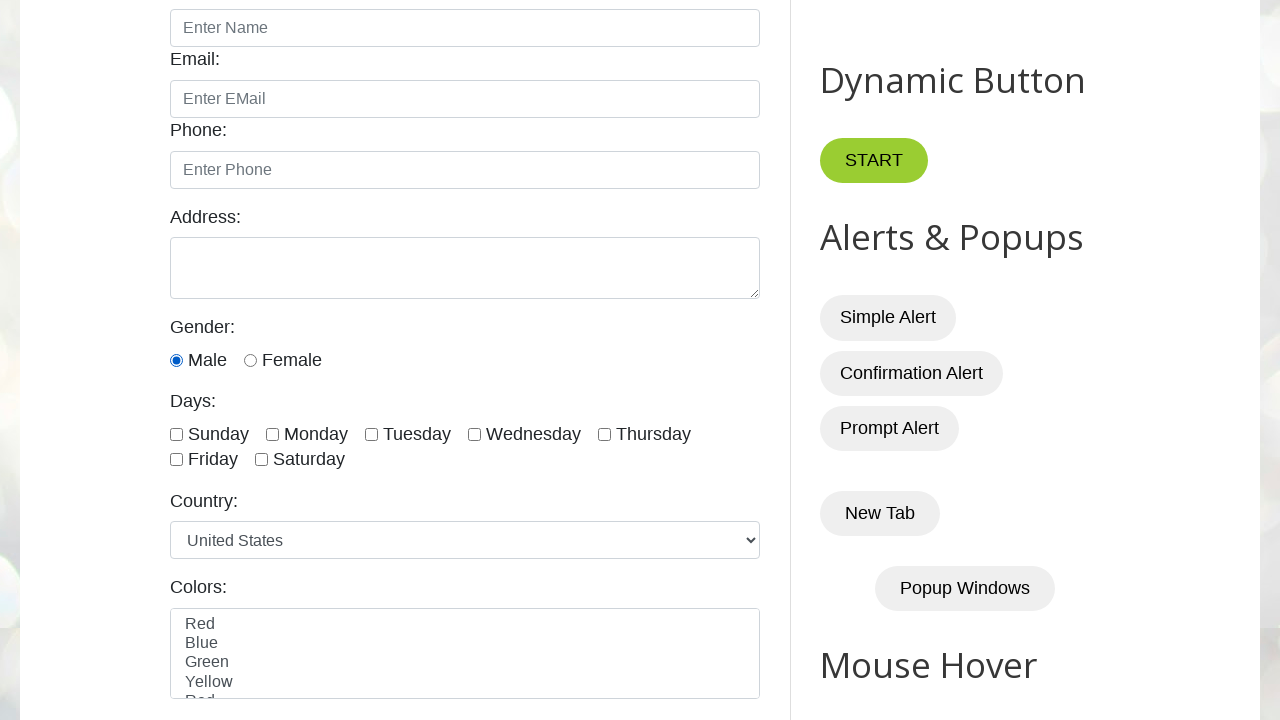

Verified country dropdown is enabled
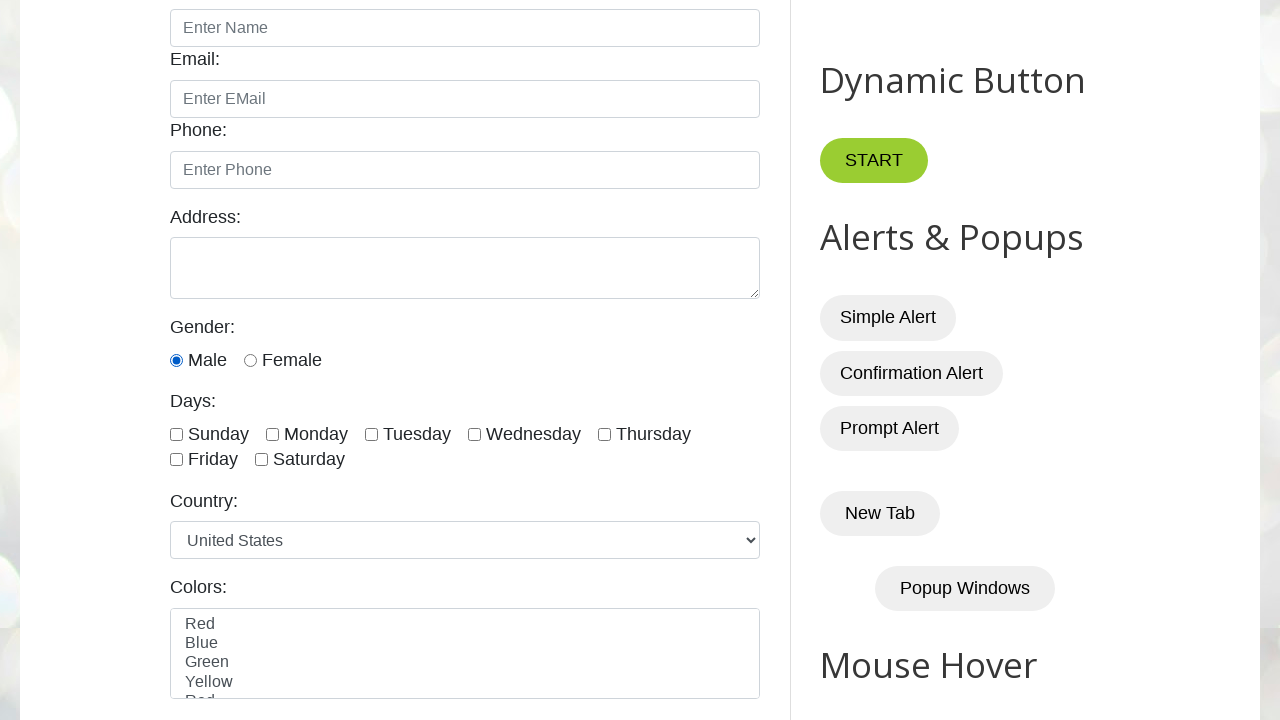

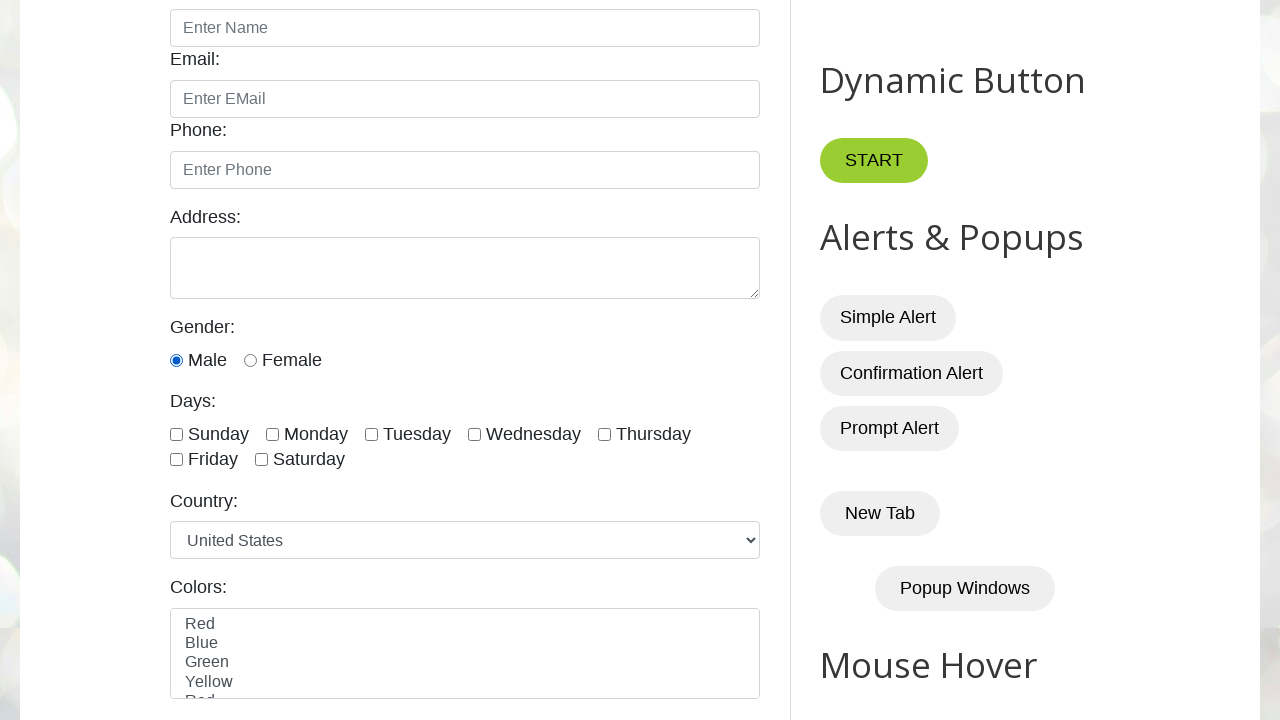